Tests mouse right-click functionality on a context menu demo page by right-clicking on a designated button element

Starting URL: https://swisnl.github.io/jQuery-contextMenu/demo.html

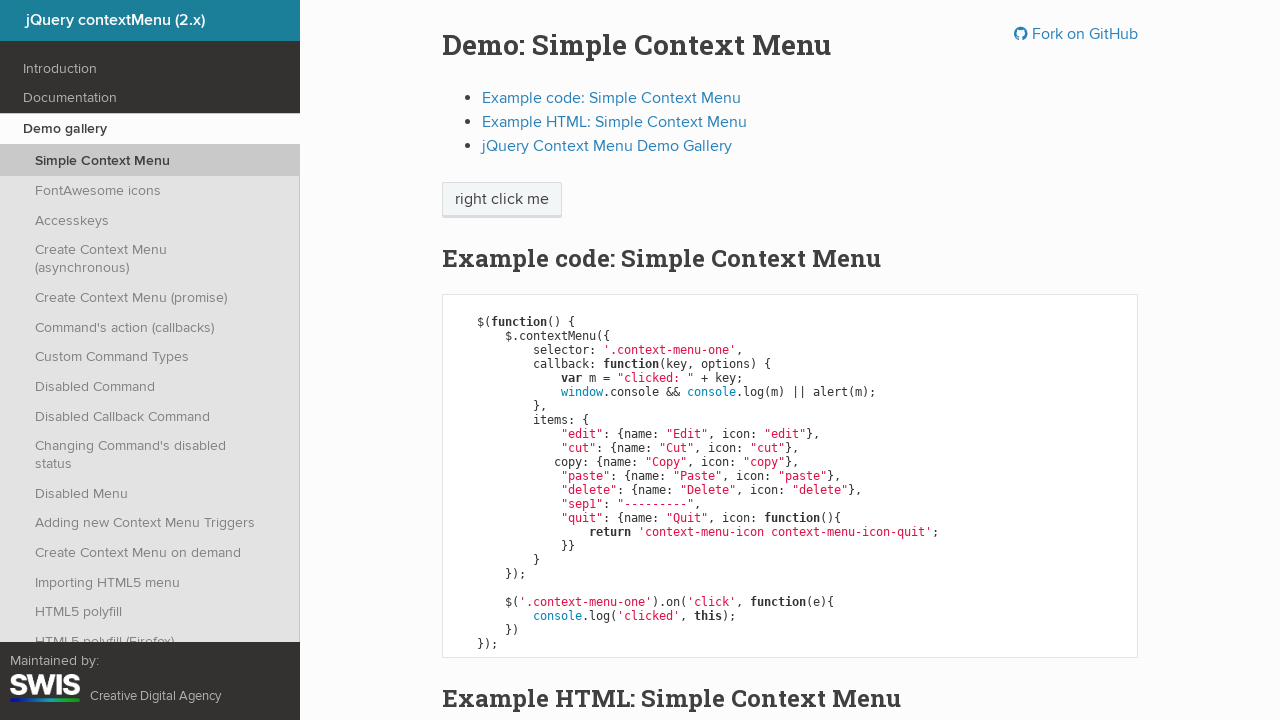

Located right-click target element
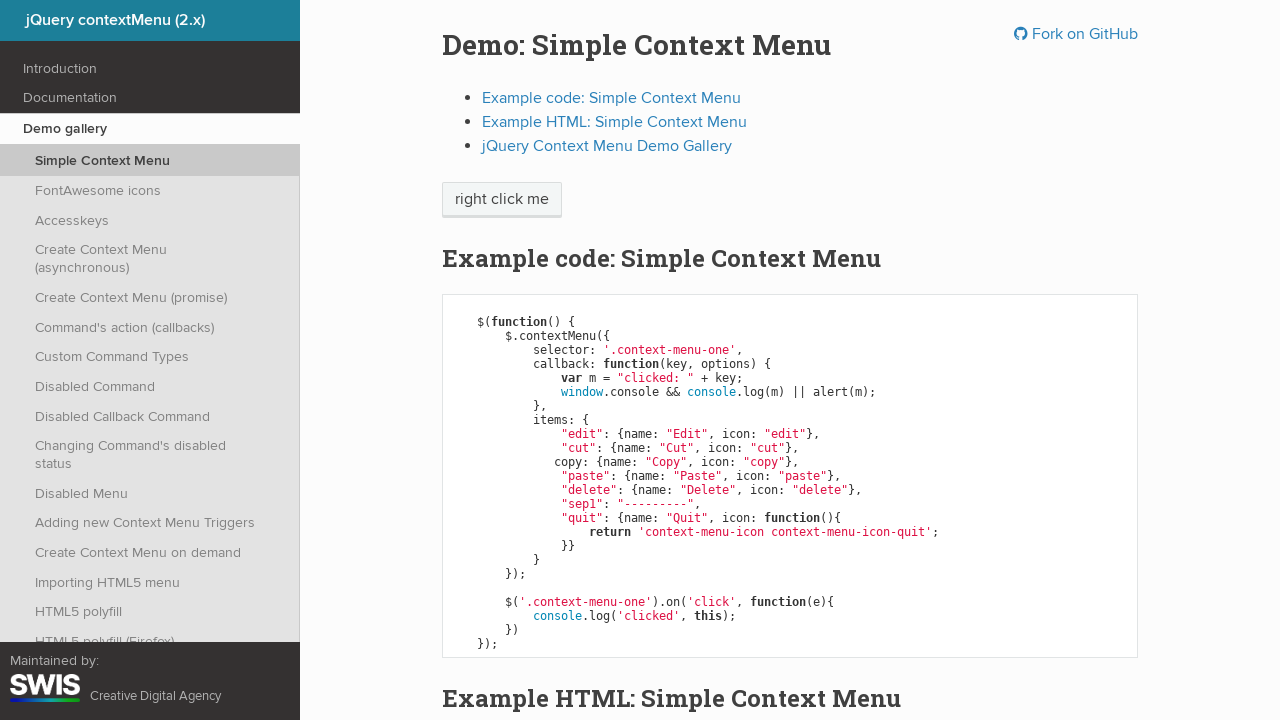

Performed right-click on the target element at (502, 200) on xpath=//span[normalize-space()='right click me']
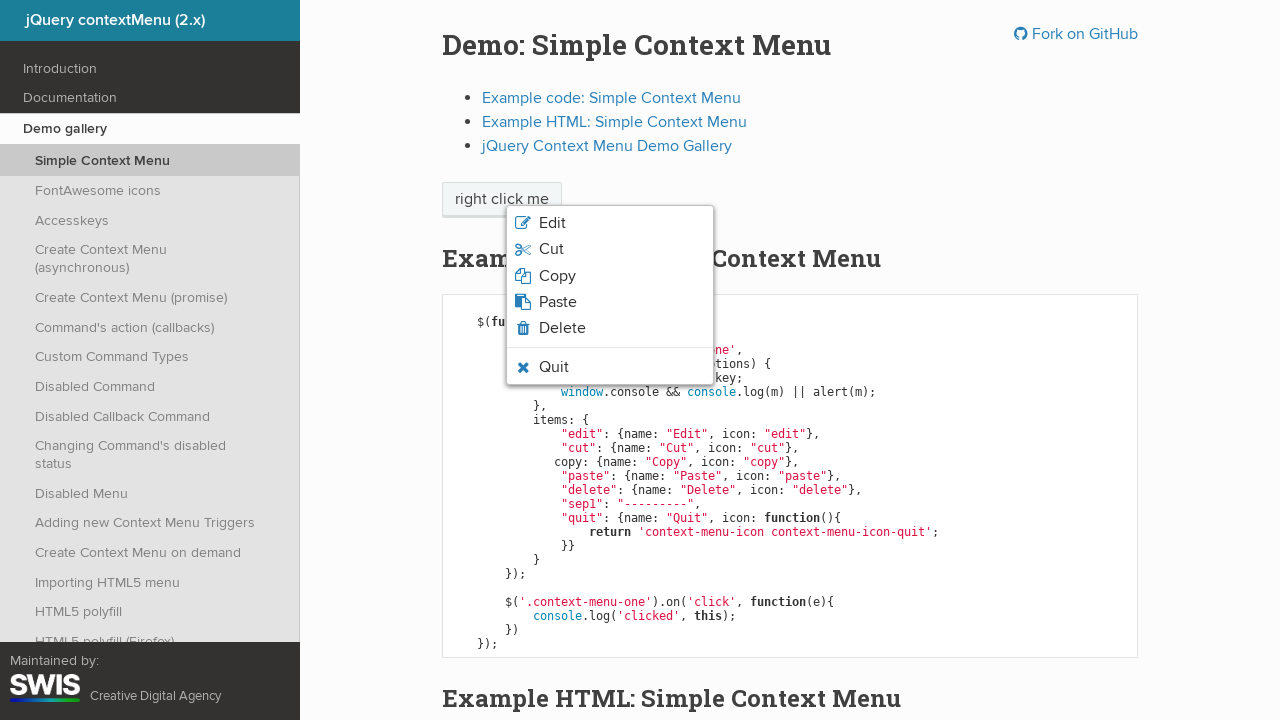

Context menu appeared
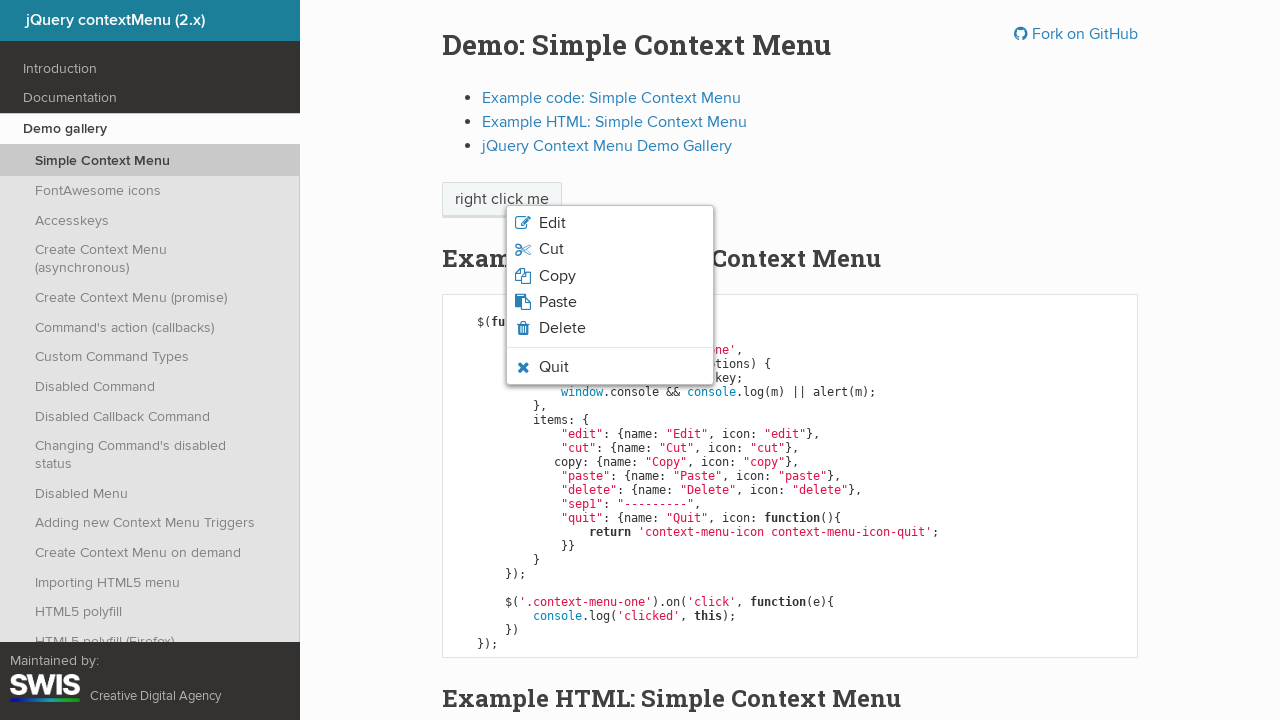

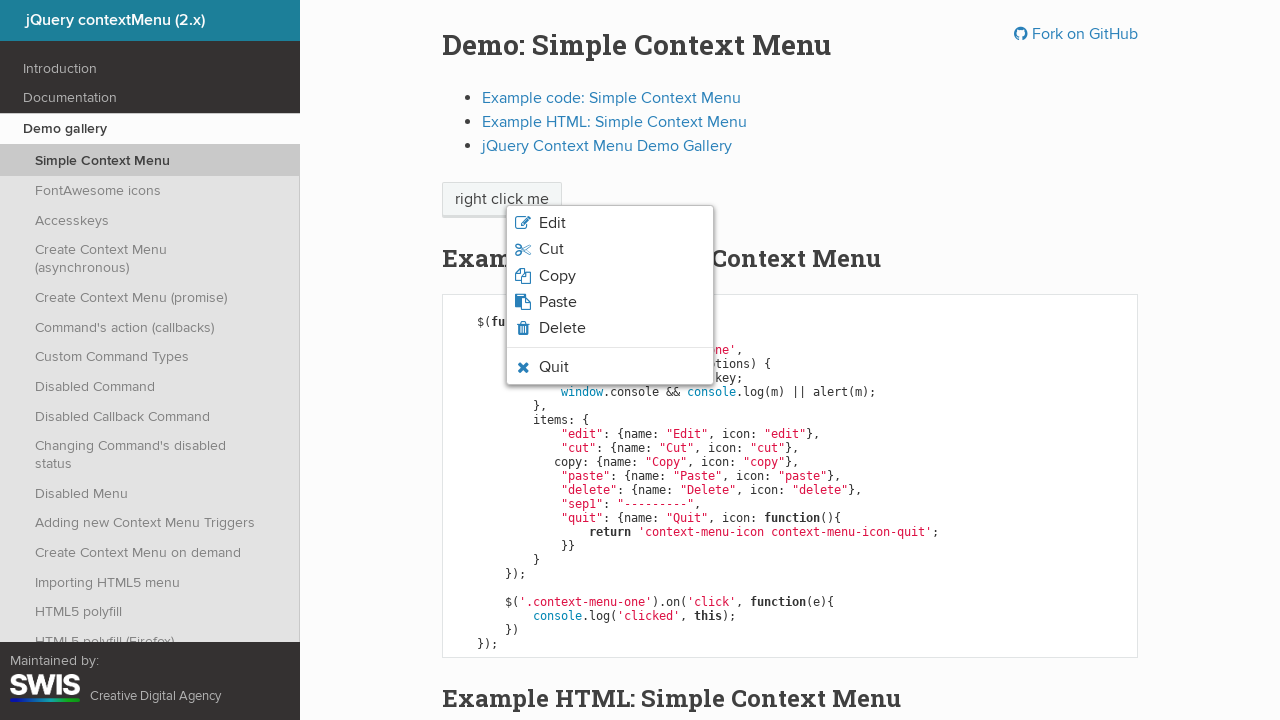